Tests checkbox functionality on a form page by selecting two checkboxes (Back Pain and Palpitation) and verifying their selected state, then verifying that two other checkboxes (Diabetes and Epilepsy) are not selected

Starting URL: https://testotomasyonu.com/form

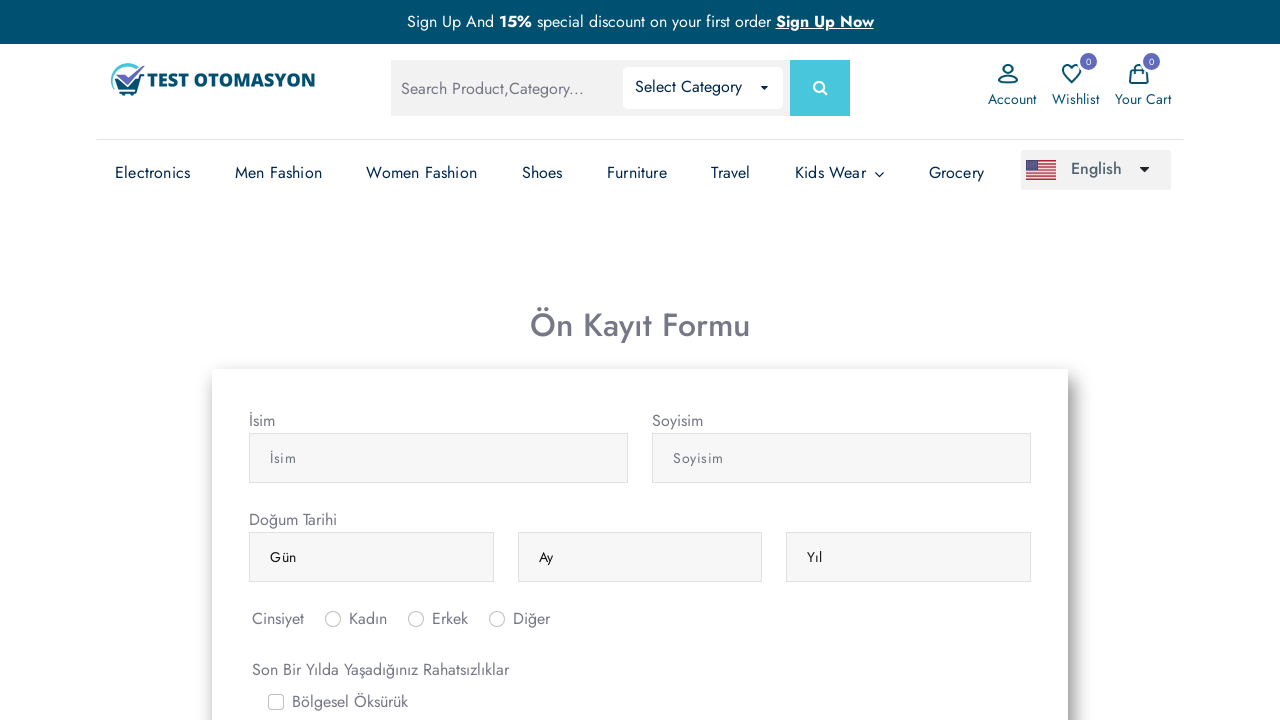

Scrolled down to make checkboxes visible
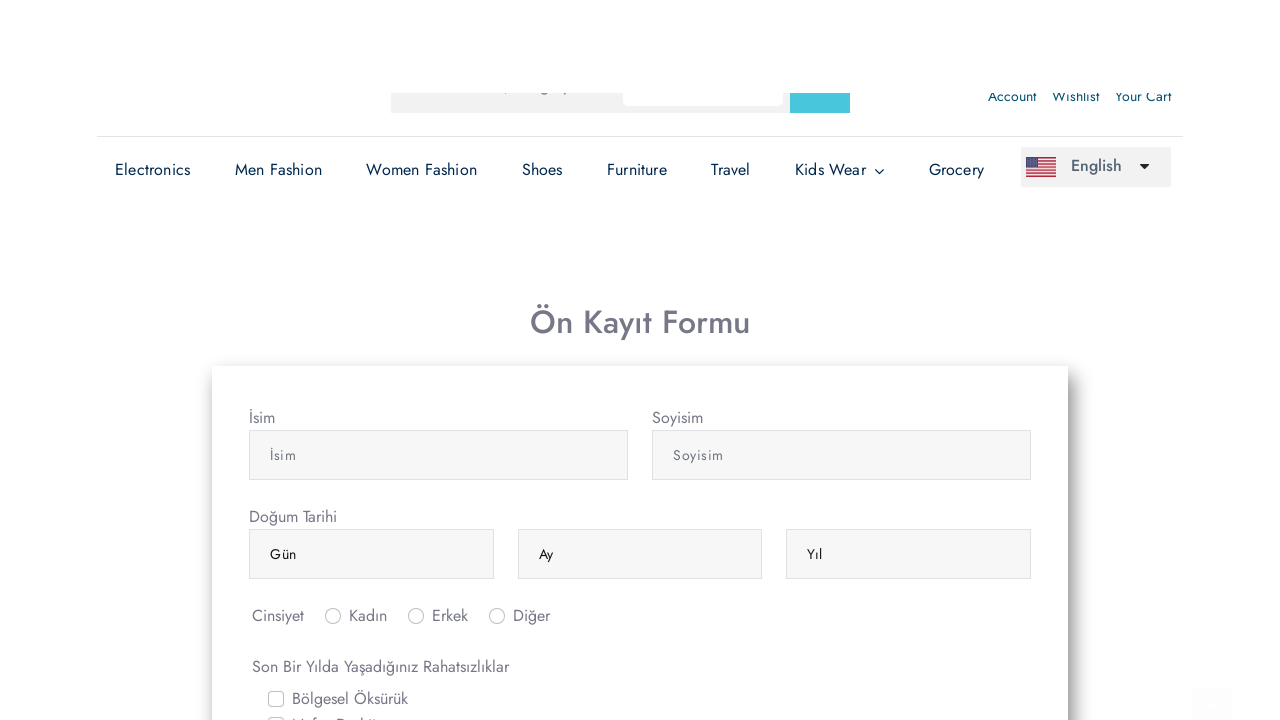

Waited for Back Pain checkbox to be visible
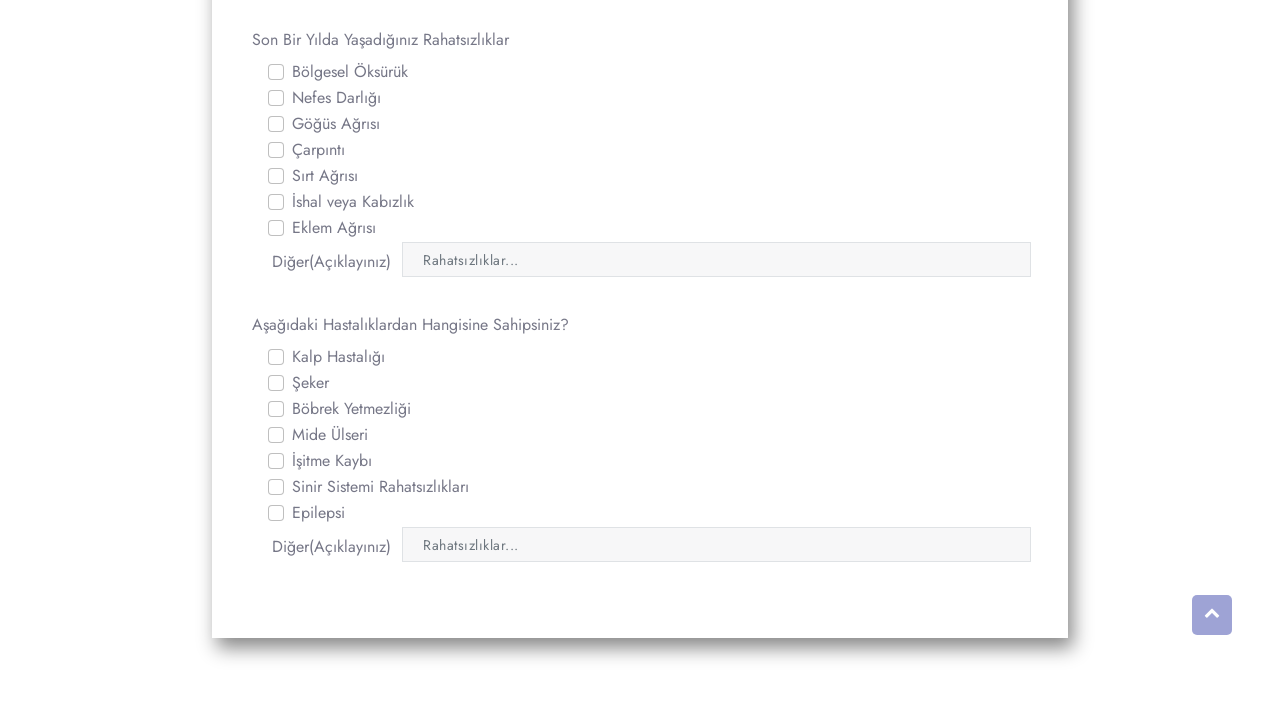

Clicked on Back Pain (Sirt Agrisi) checkbox at (276, 176) on #gridCheck5
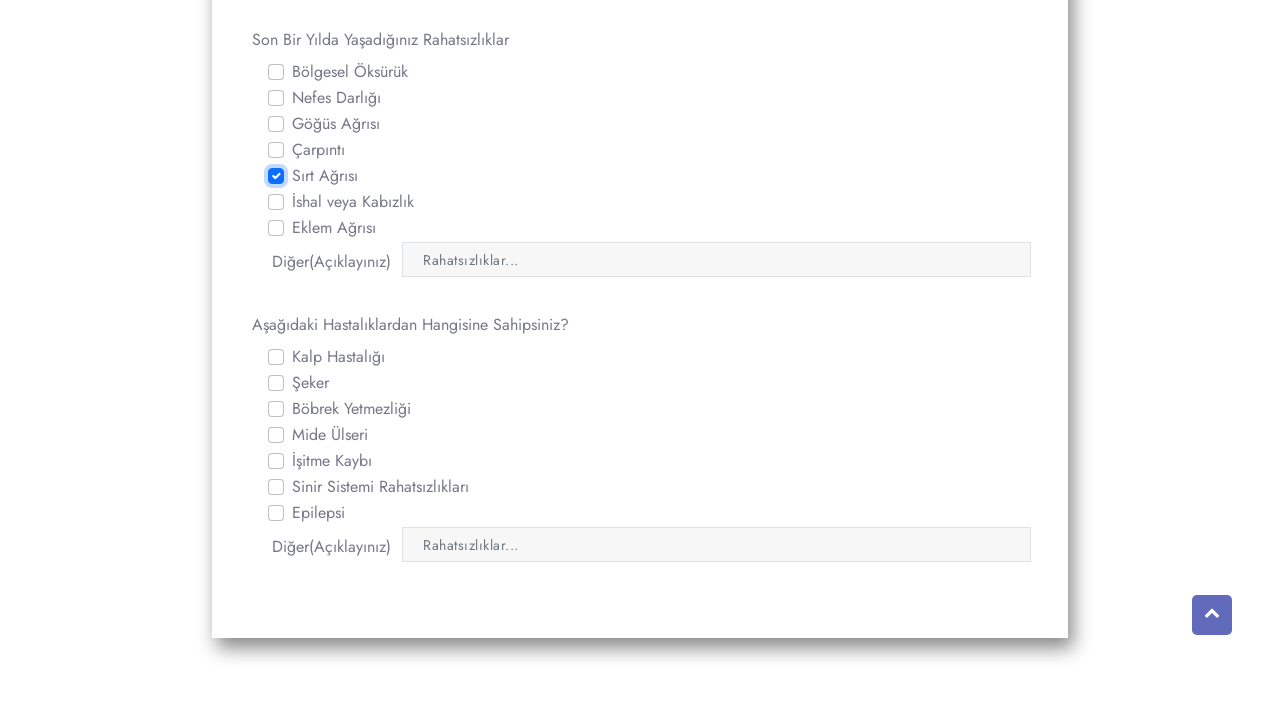

Clicked on Palpitation (Carpinti) checkbox label at (318, 150) on label[for='gridCheck4']
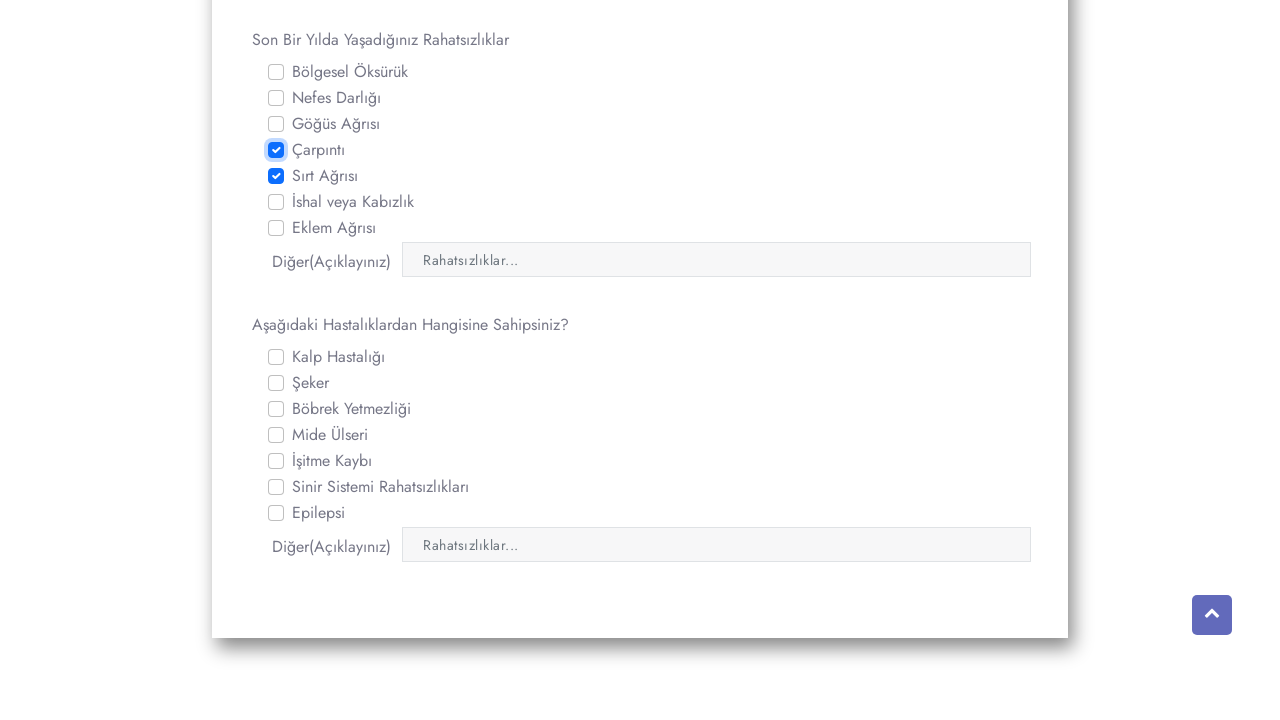

Verified Back Pain checkbox is selected
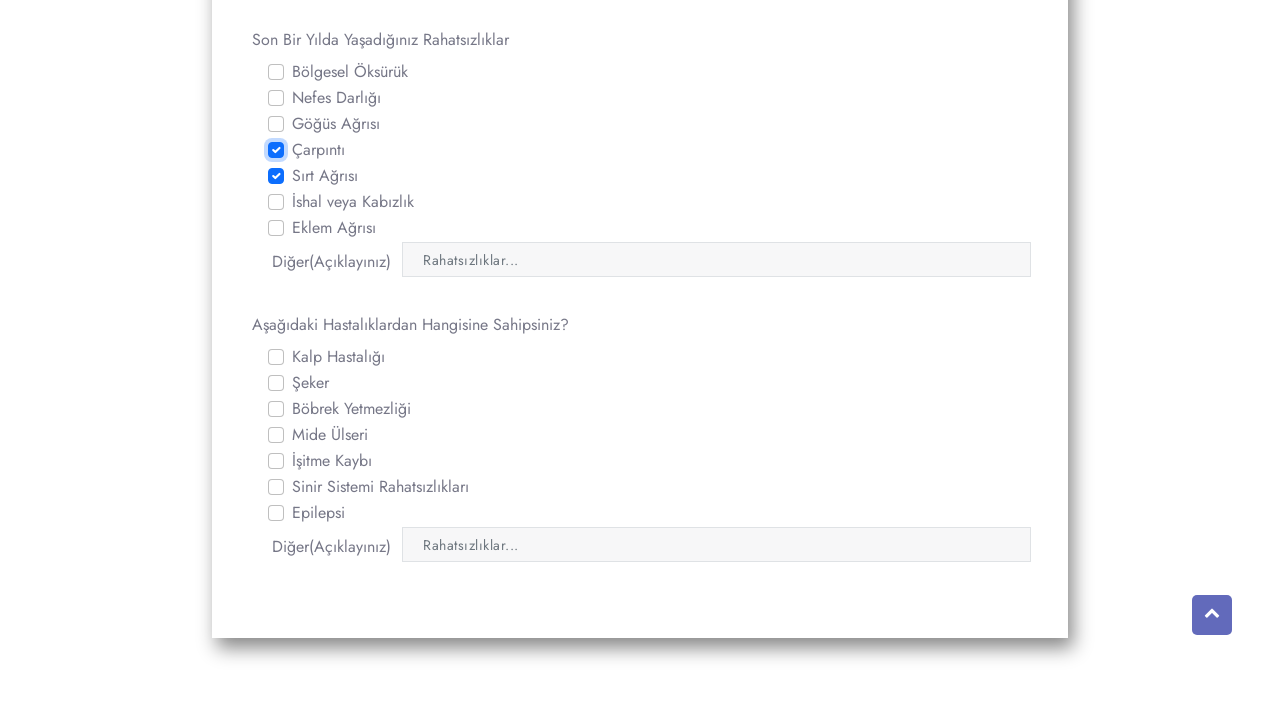

Verified Palpitation checkbox is selected
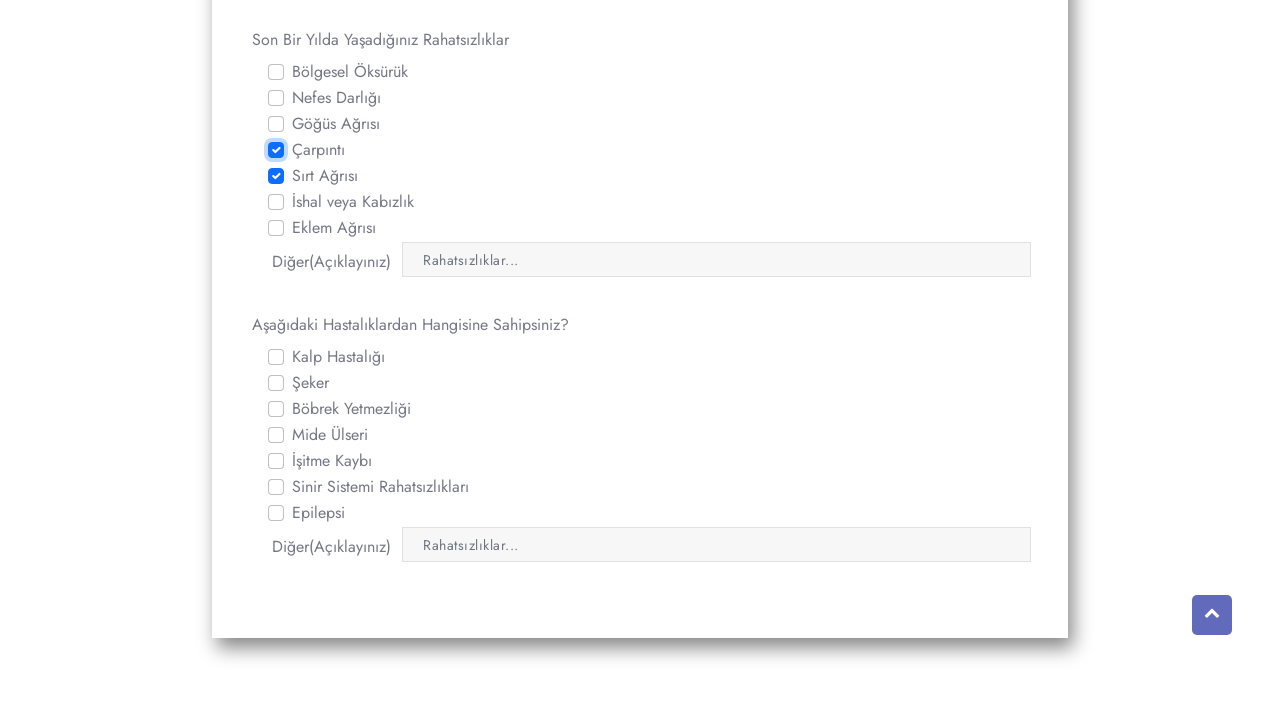

Verified Diabetes (Seker) checkbox is not selected
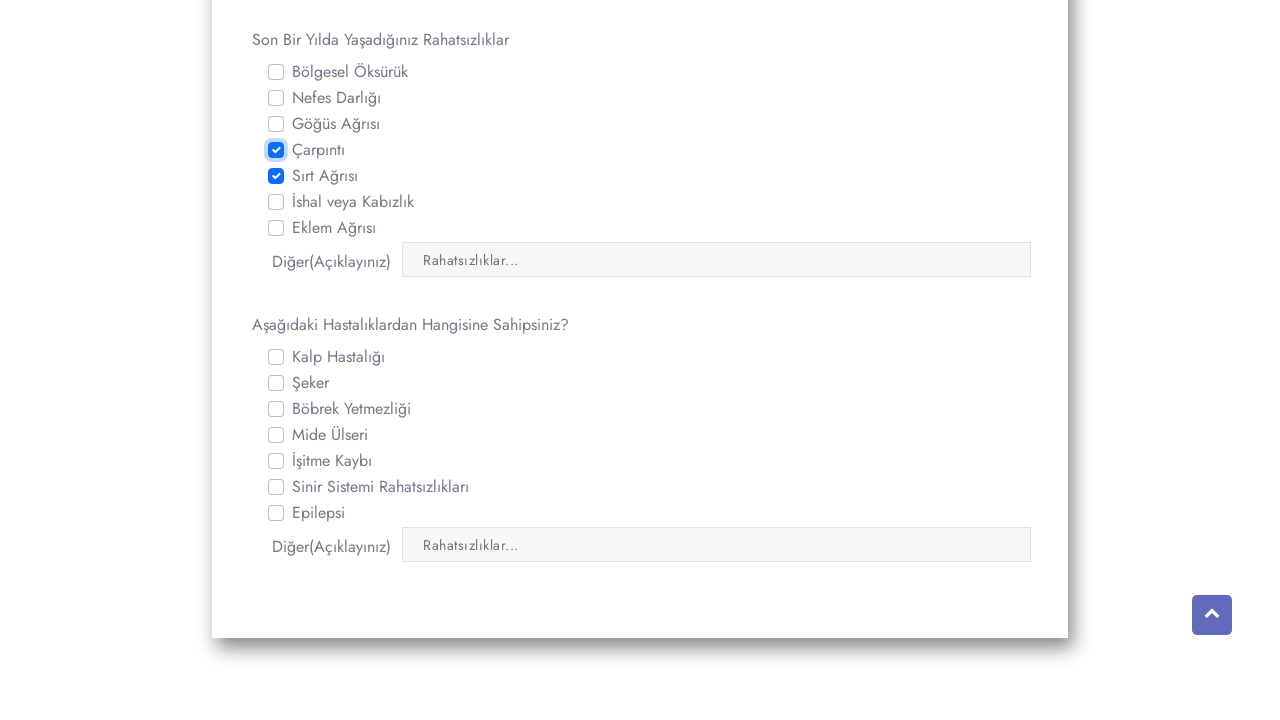

Verified Epilepsy checkbox is not selected
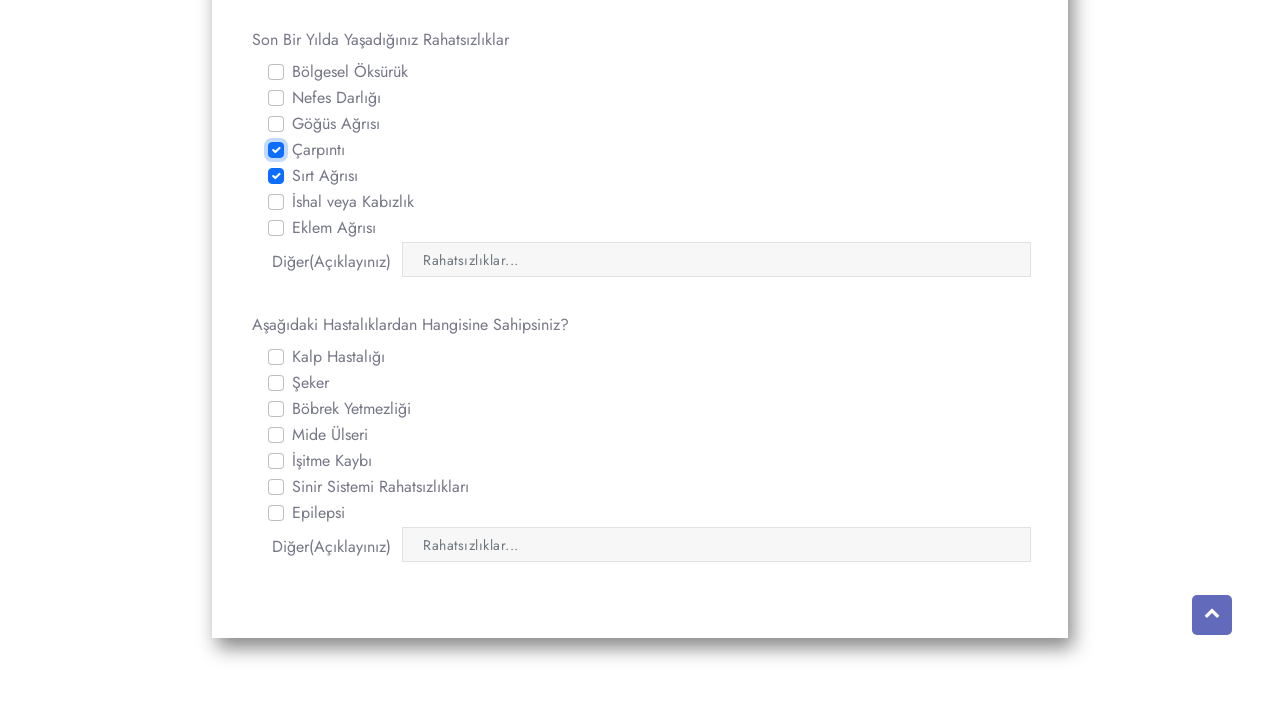

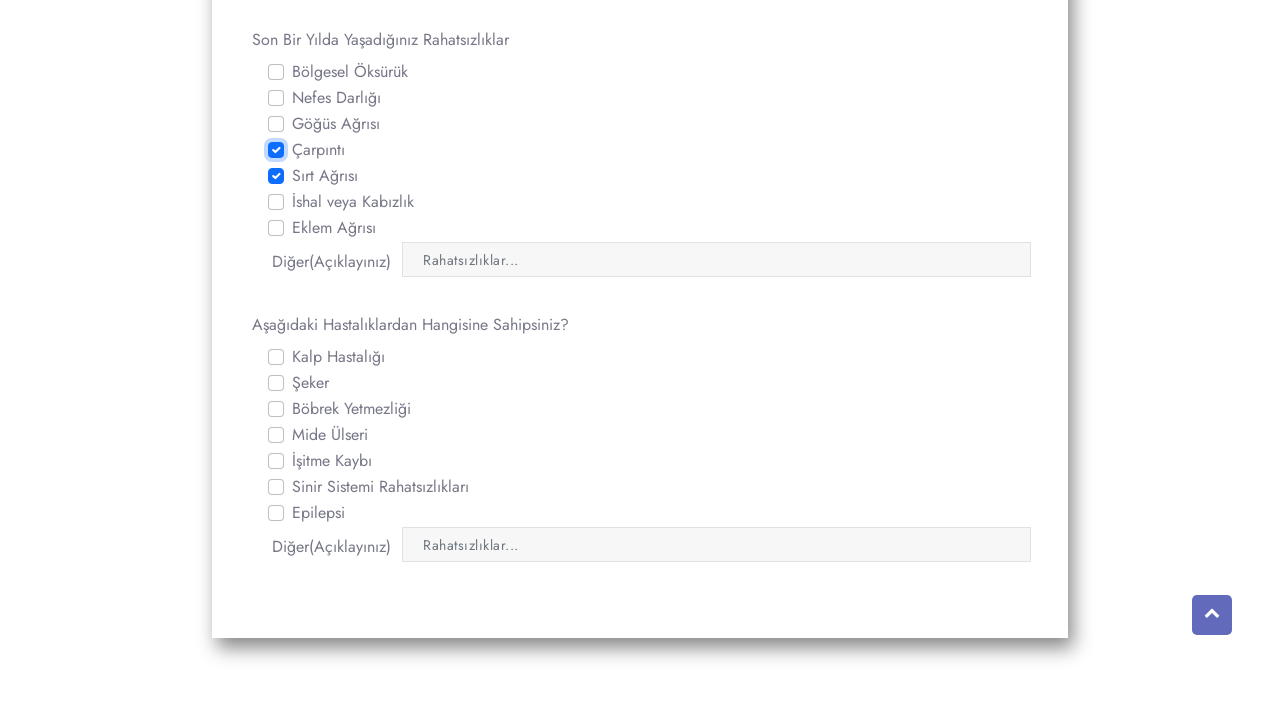